Tests checkbox functionality by clicking all checkboxes on the page and verifying their selected state

Starting URL: https://rahulshettyacademy.com/AutomationPractice/

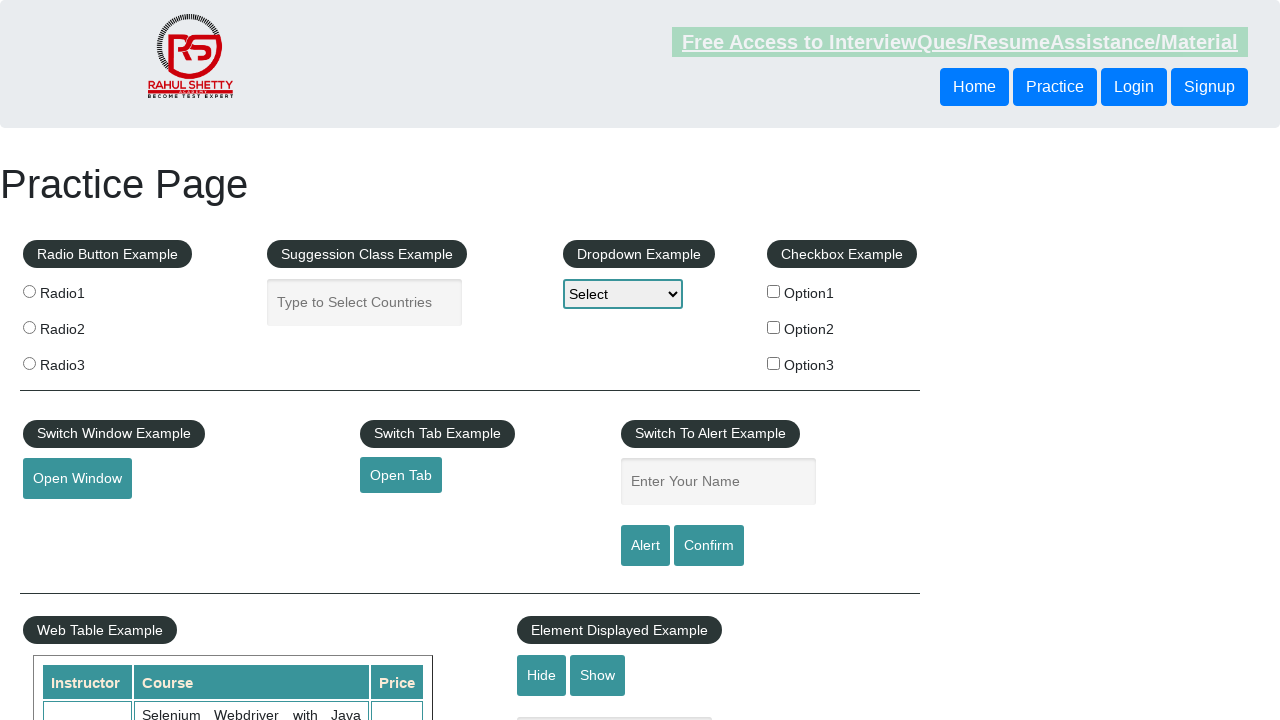

Navigated to AutomationPractice page
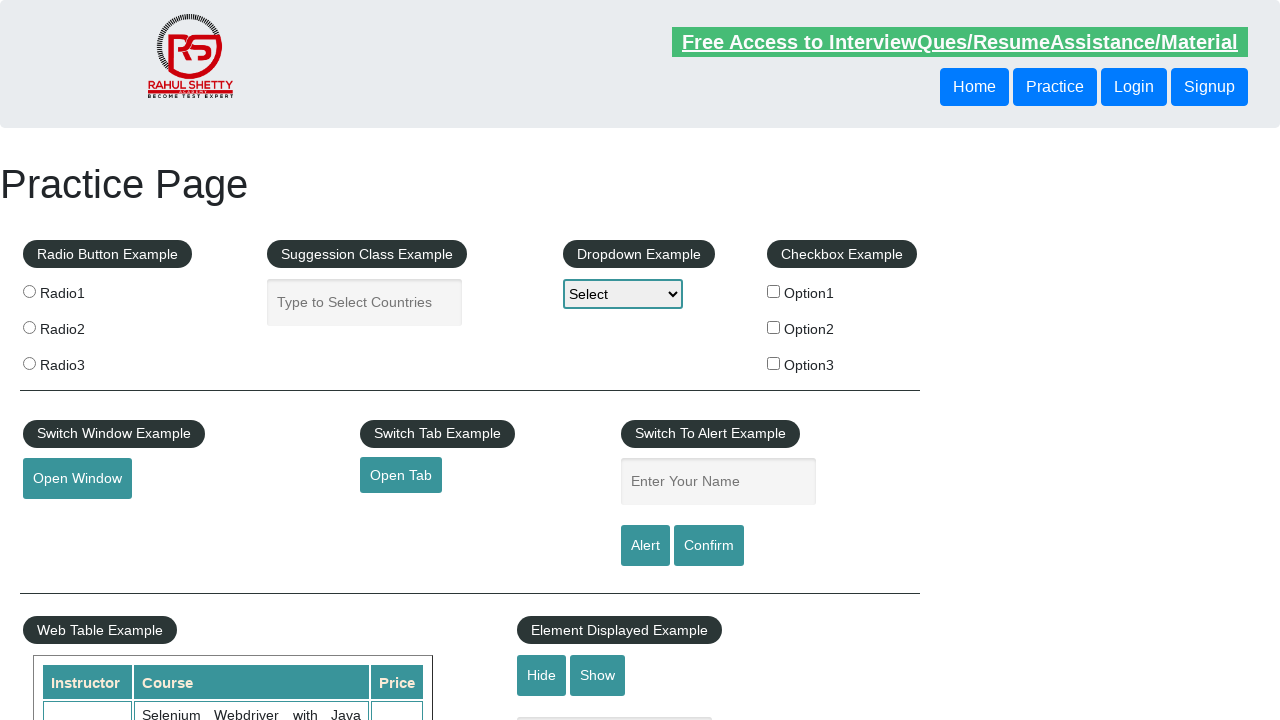

Found 3 checkboxes on the page
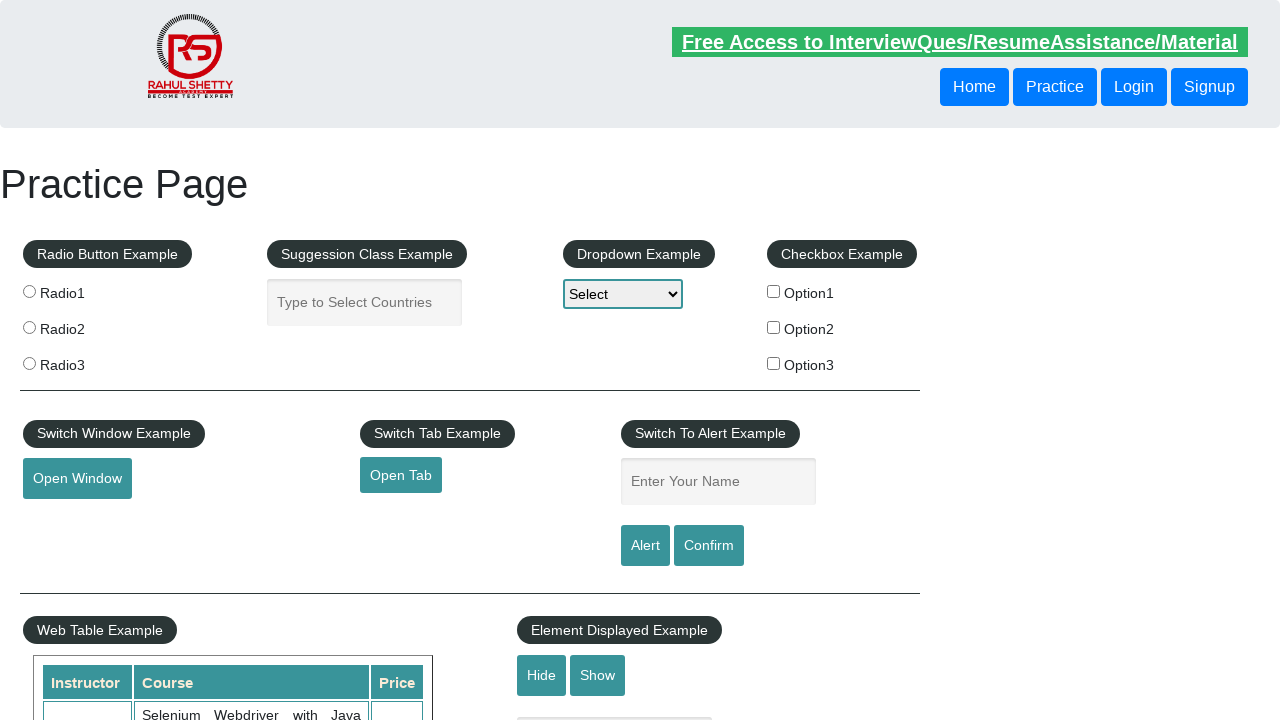

Clicked checkbox 1 at (774, 291) on input[type=checkbox] >> nth=0
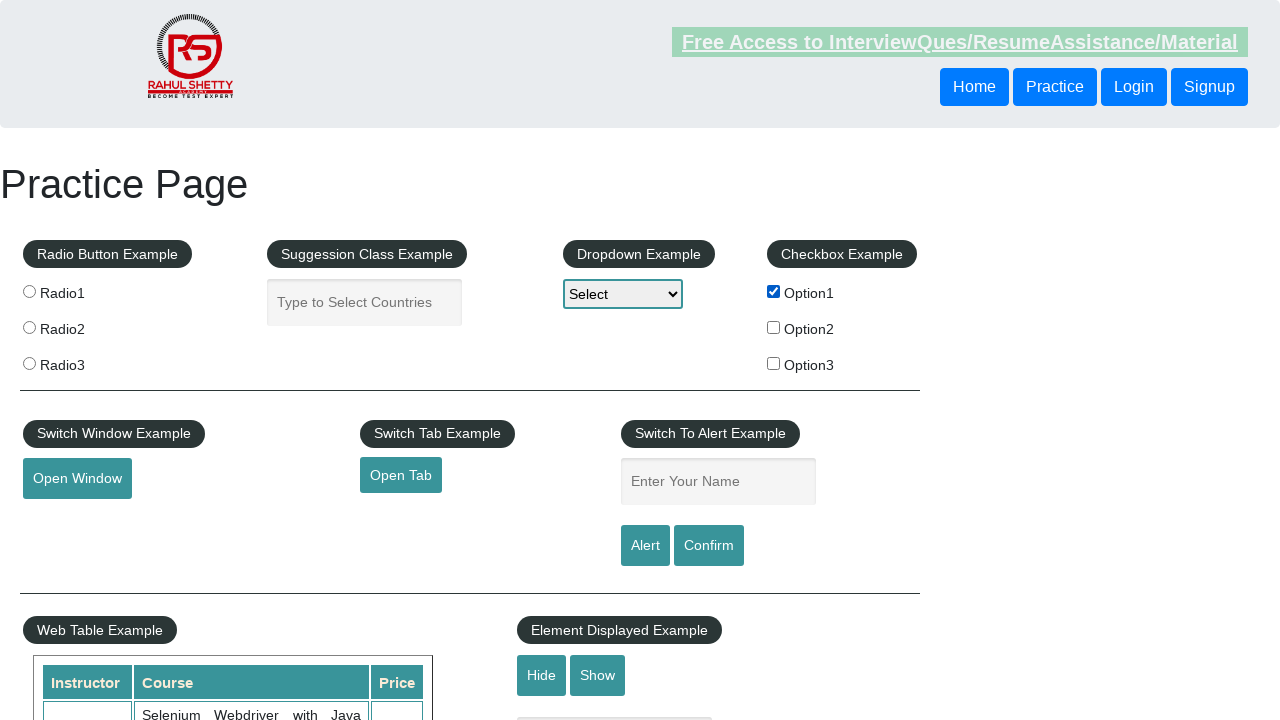

Clicked checkbox 2 at (774, 327) on input[type=checkbox] >> nth=1
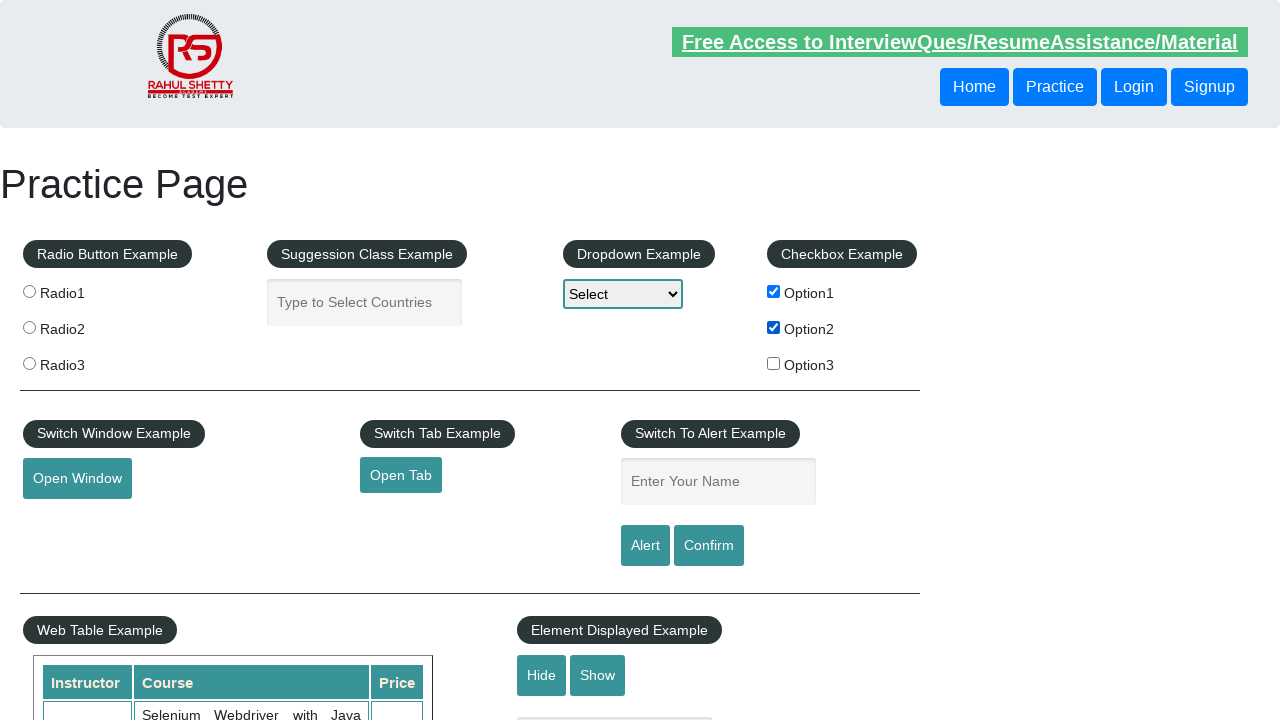

Clicked checkbox 3 at (774, 363) on input[type=checkbox] >> nth=2
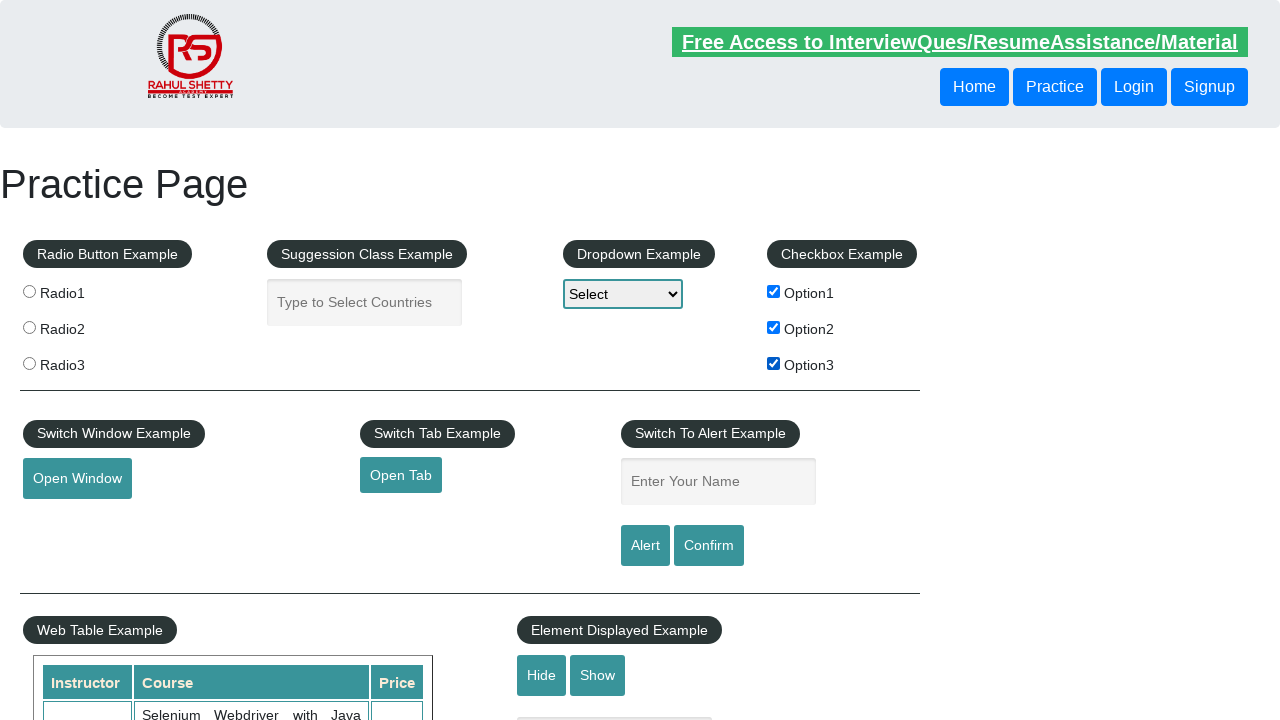

Retrieved first checkbox element
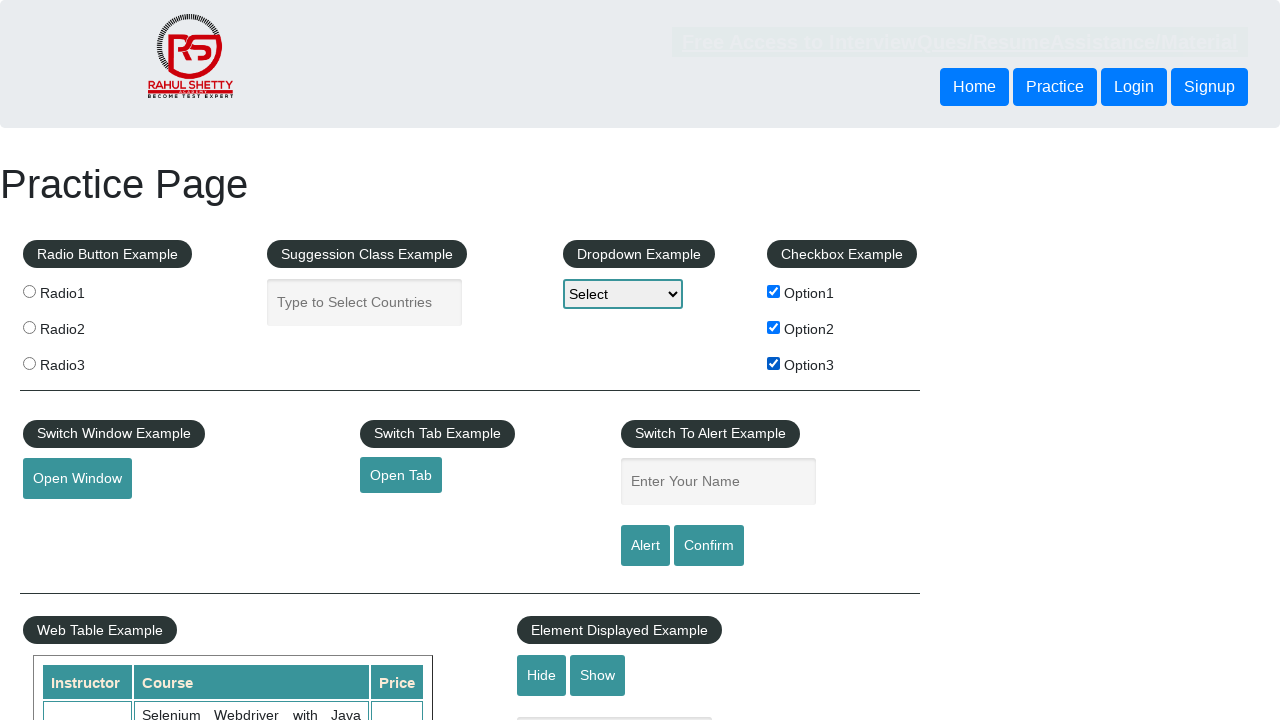

Verified first checkbox is selected (ON)
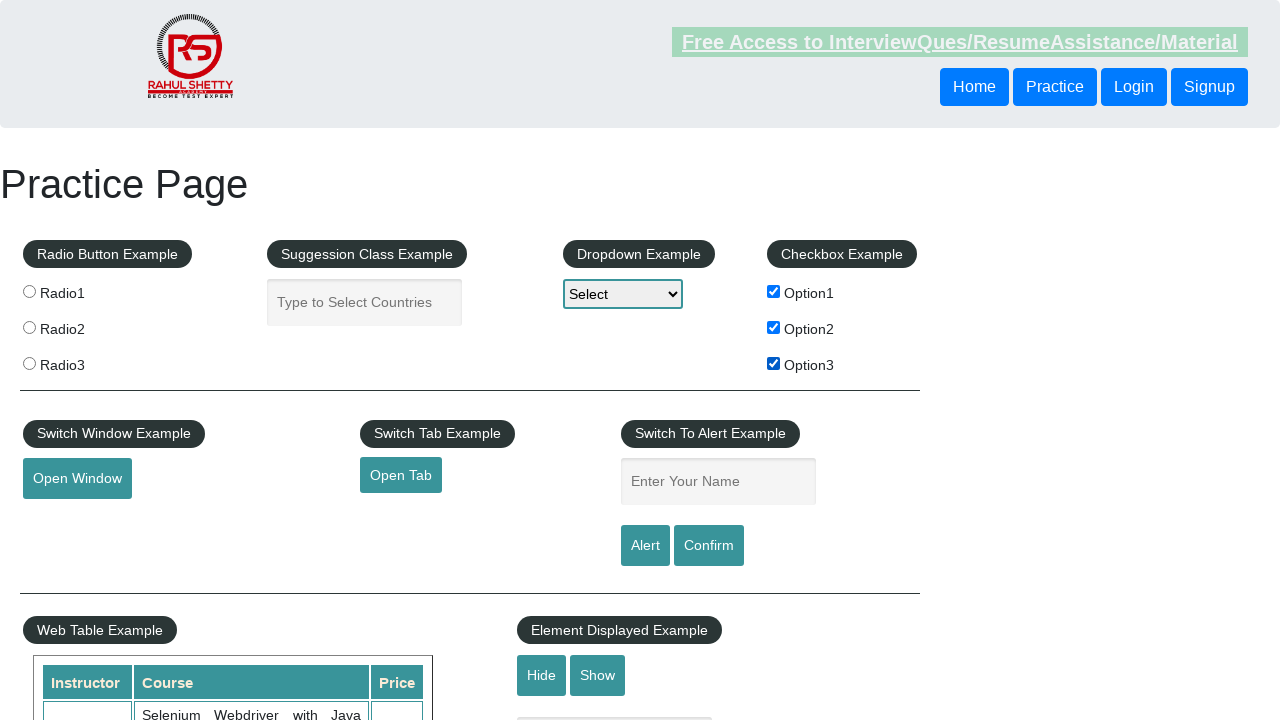

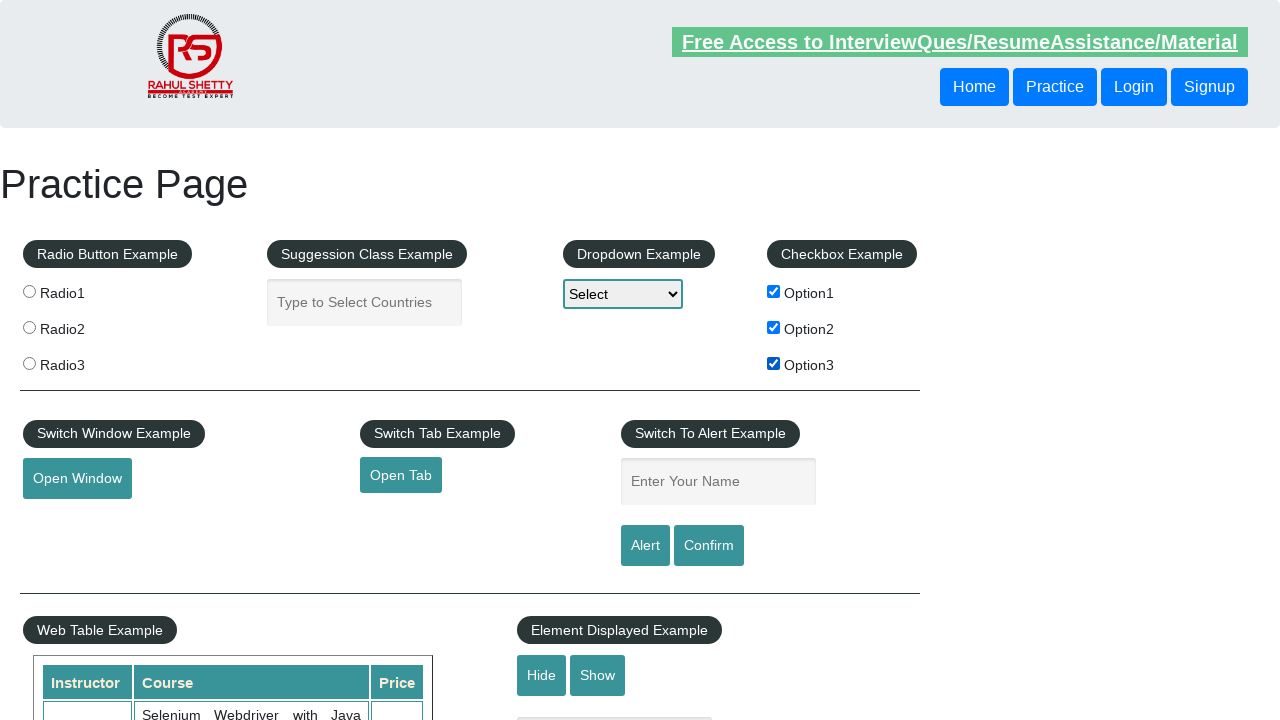